Tests right-click context menu functionality by right-clicking an element, hovering over the 'Quit' menu option to verify it becomes visible, then clicking it and verifying the alert message.

Starting URL: http://swisnl.github.io/jQuery-contextMenu/demo.html

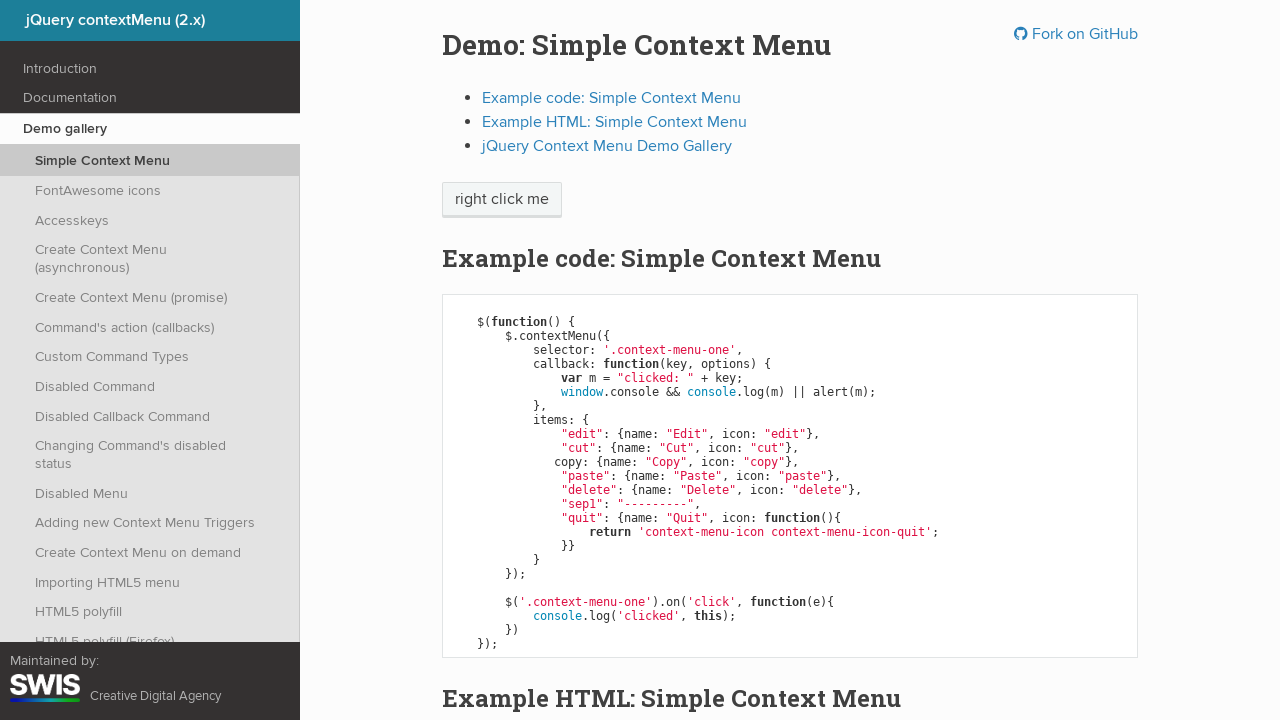

Navigated to jQuery contextMenu demo page
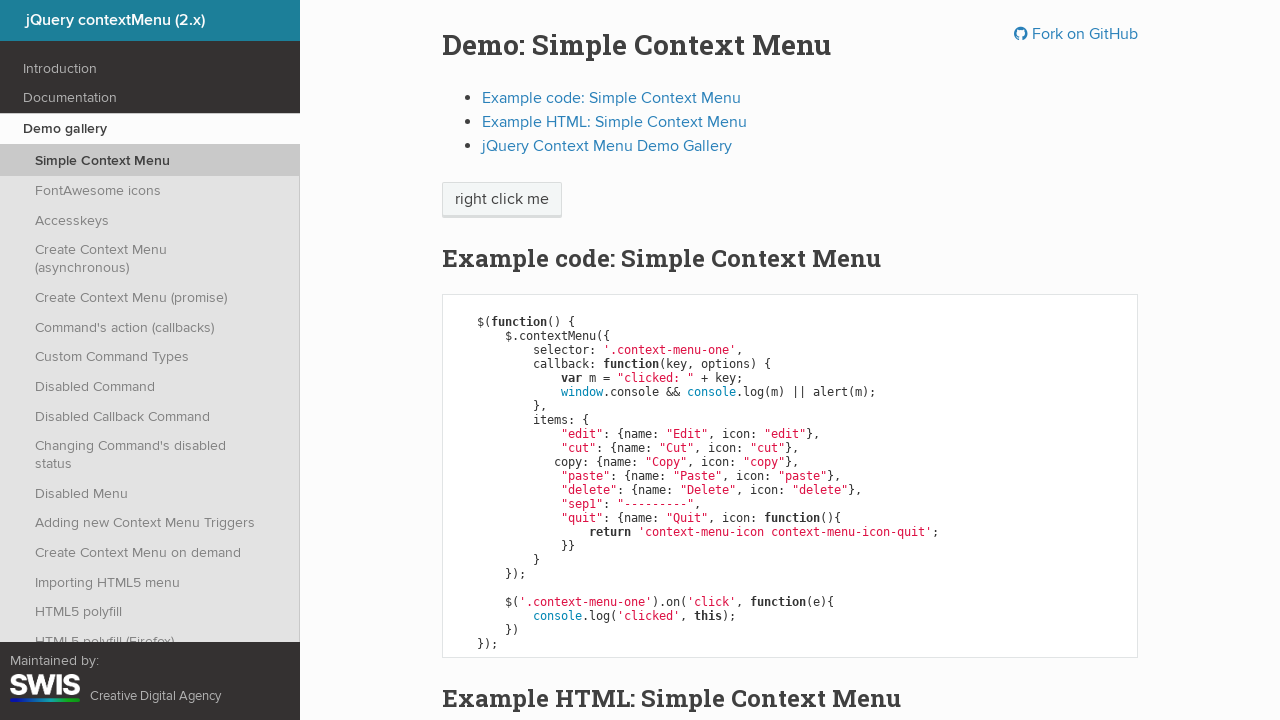

Right-clicked on 'right click me' element to open context menu at (502, 200) on //span[text()='right click me']
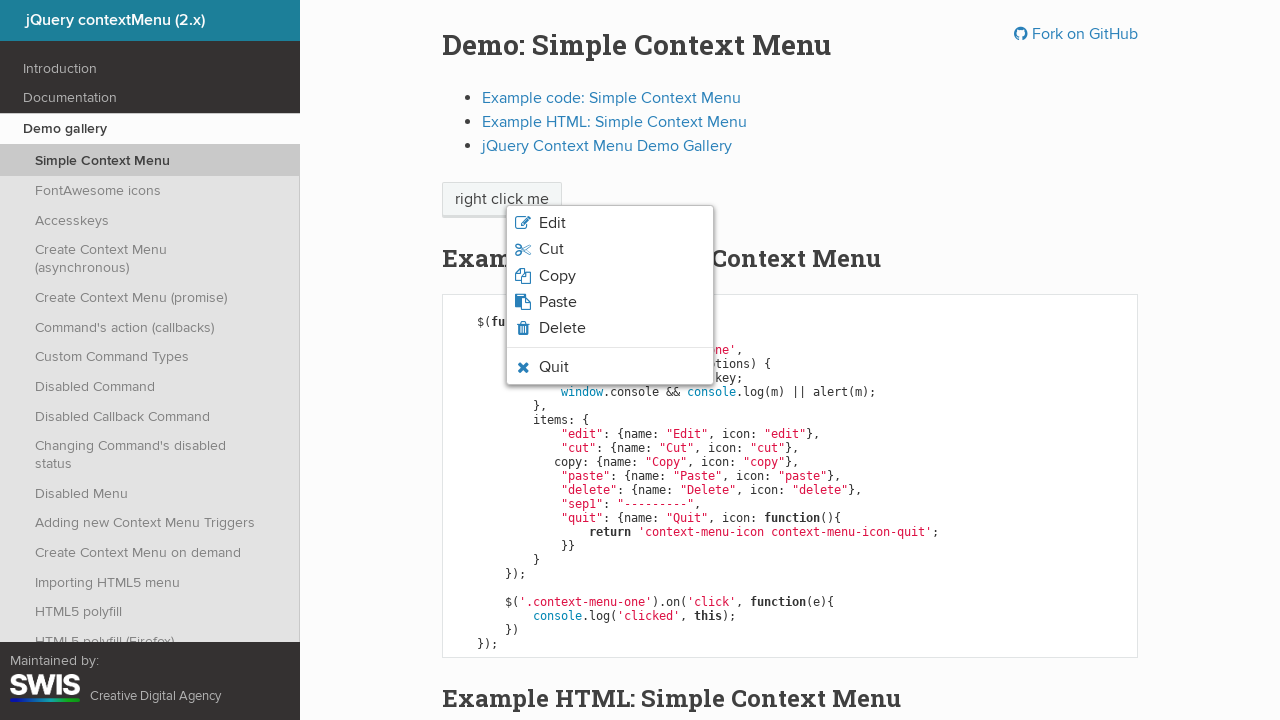

Hovered over the 'Quit' menu option at (554, 367) on xpath=//ul[contains(@class,'context-menu-list')]//li[.//span[text()='Quit']]//sp
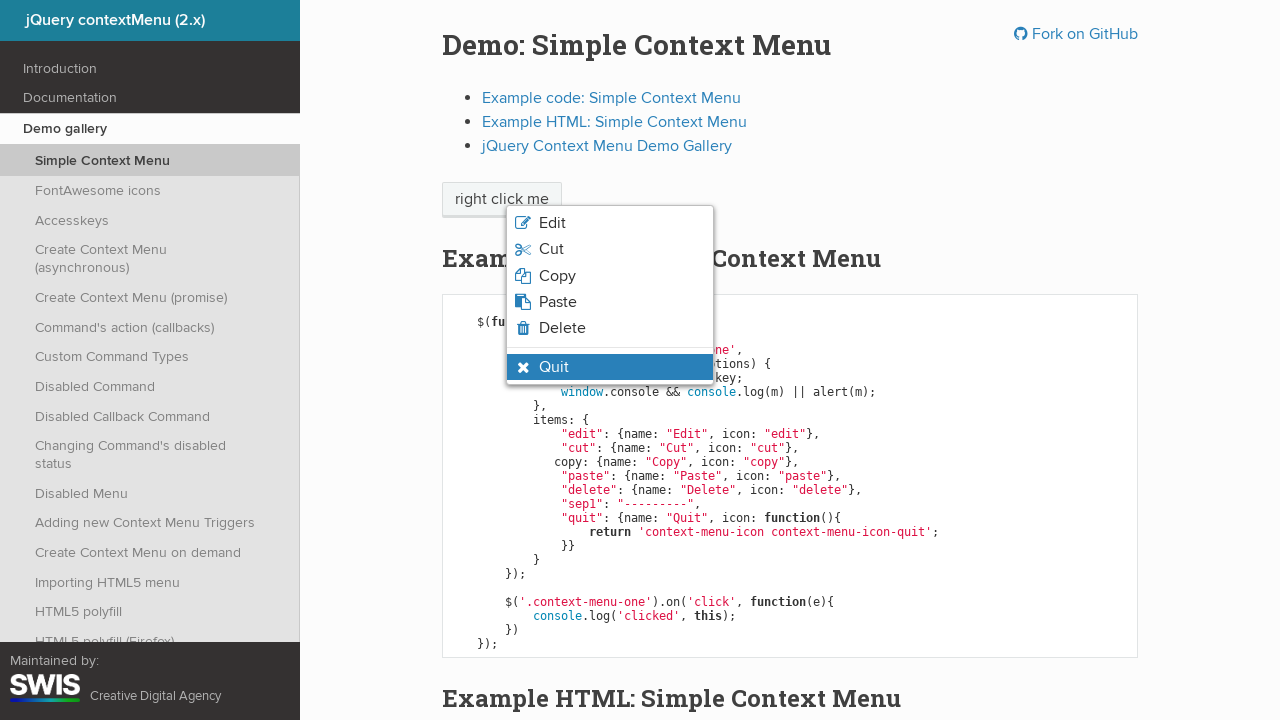

Waited 1 second for hover effect to complete
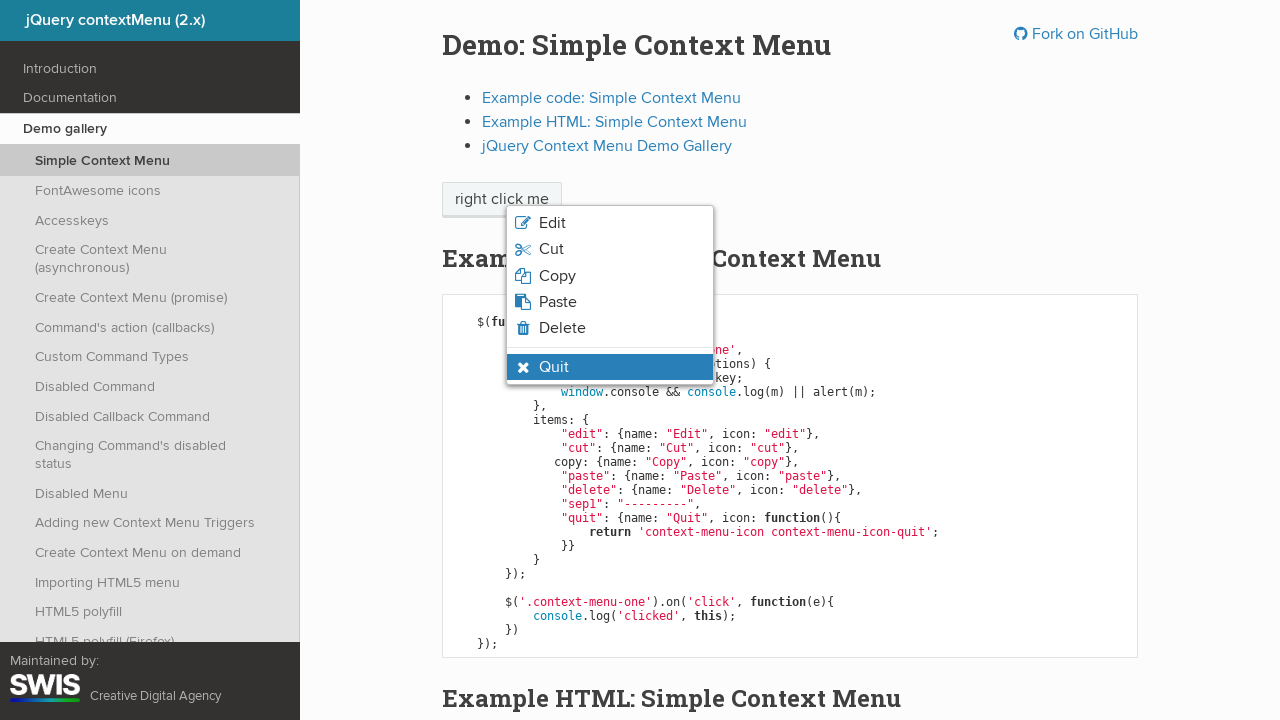

Verified that the 'Quit' option is visible and highlighted
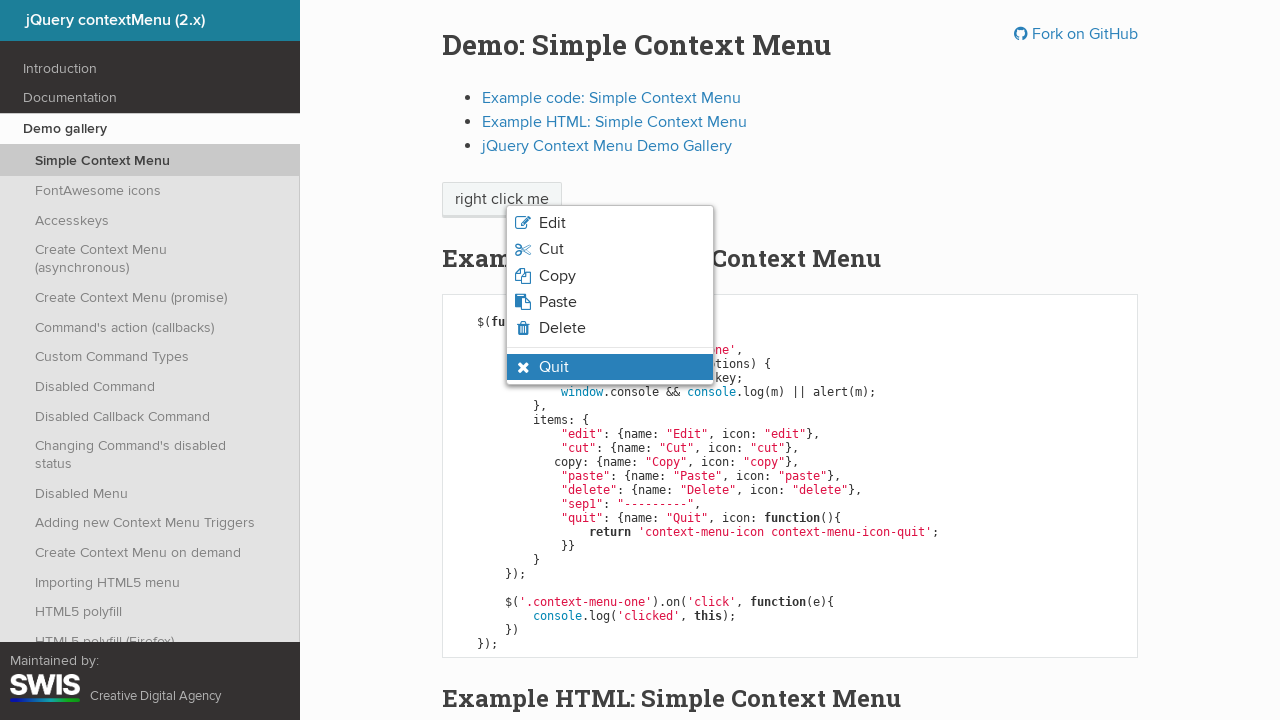

Clicked on the 'Quit' menu option at (610, 367) on xpath=//ul[contains(@class,'context-menu-list')]//li[.//span[text()='Quit']]
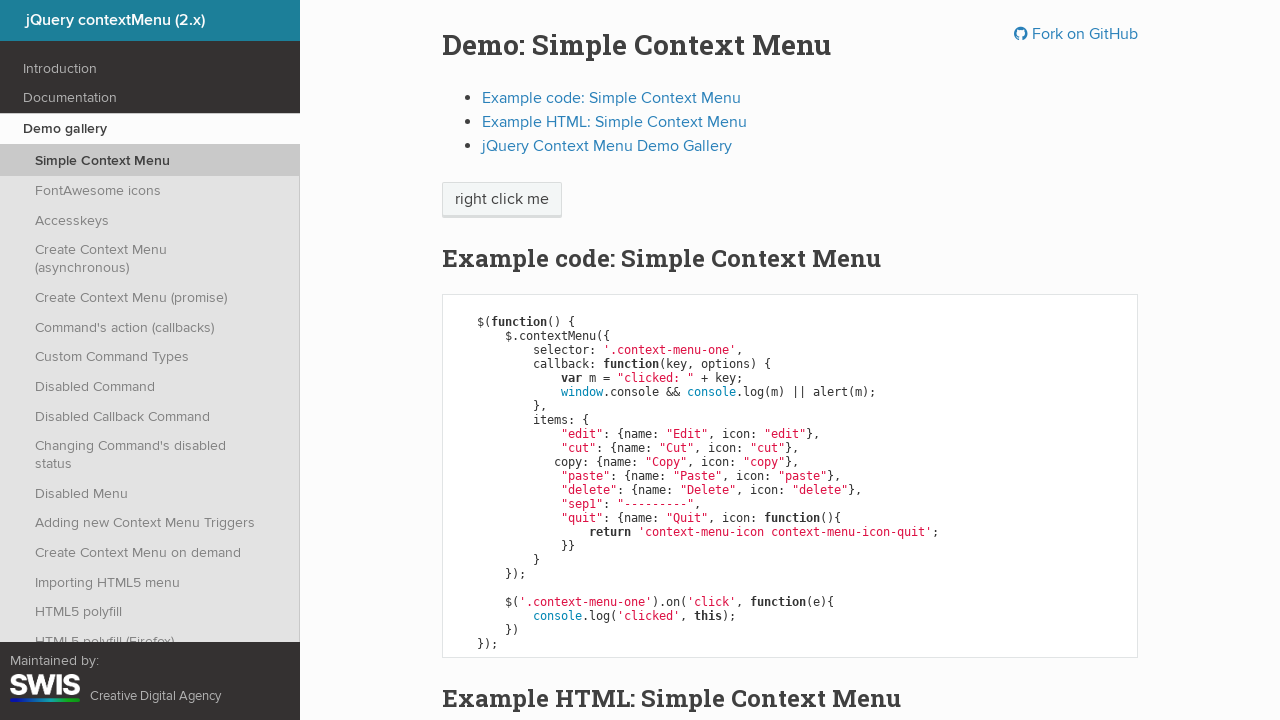

Set up dialog handler to capture alert message
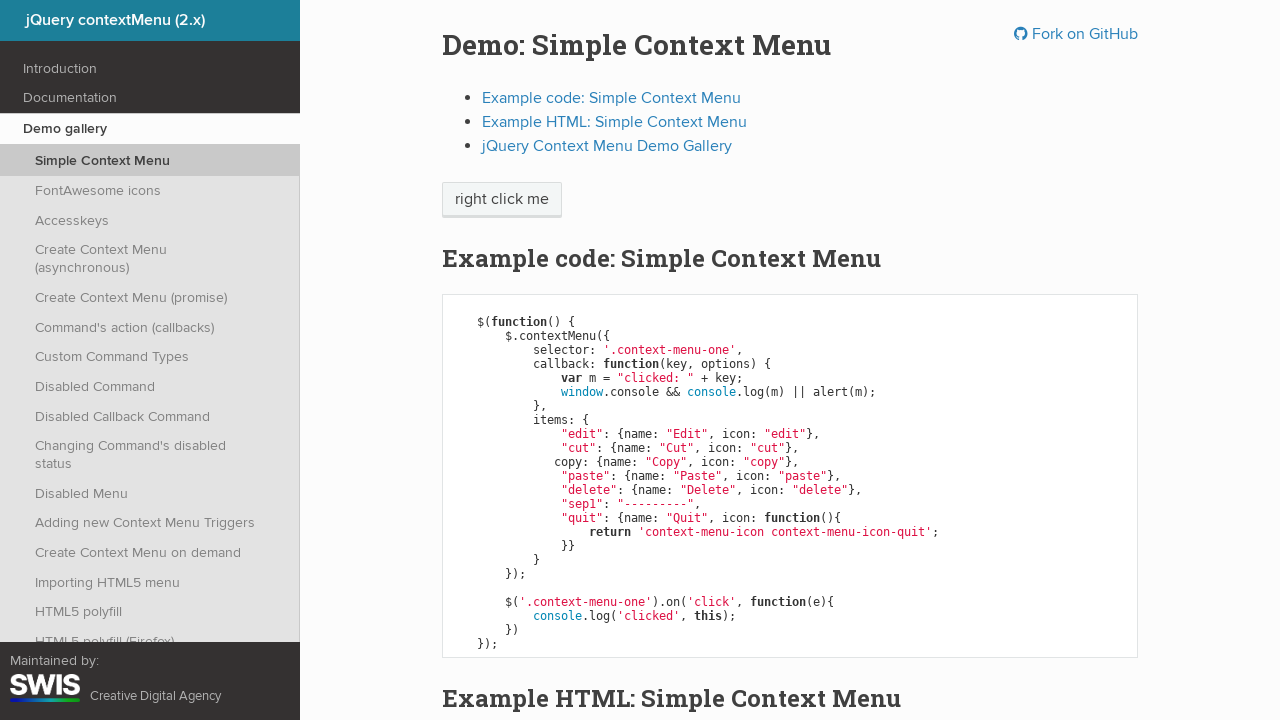

Waited 500ms for alert dialog to appear
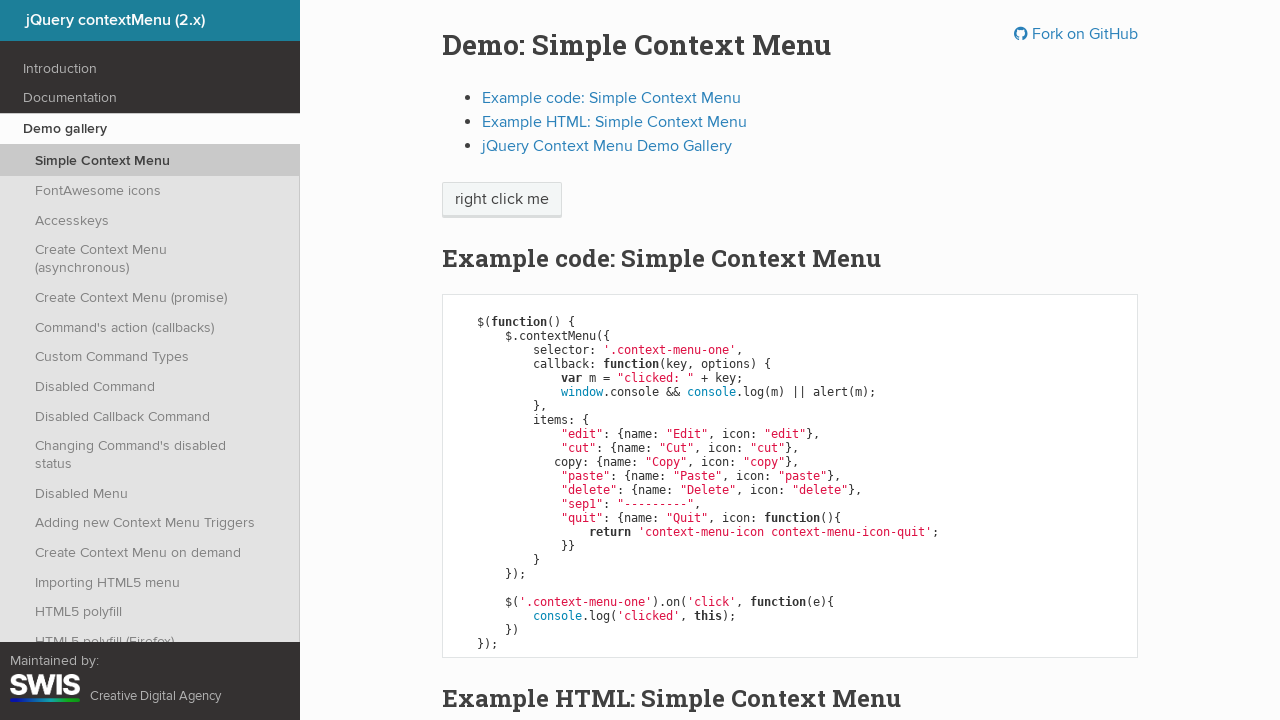

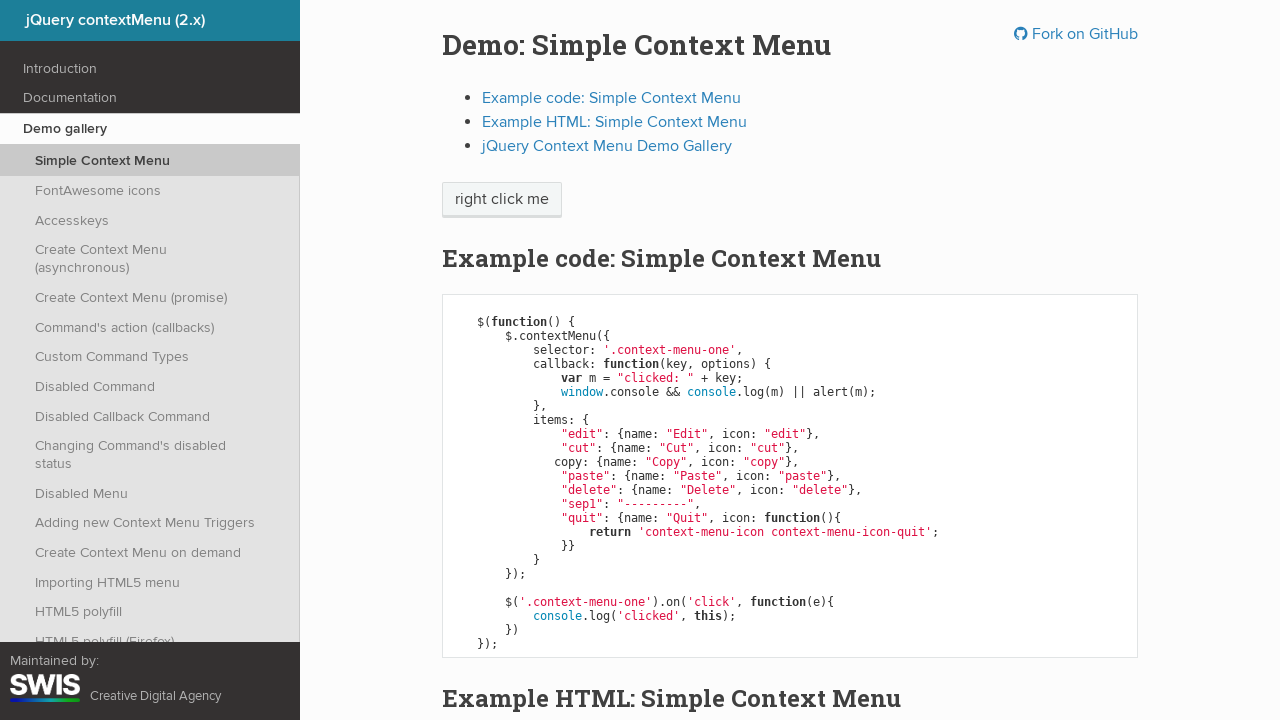